Navigates to the frame study page and clicks the success button

Starting URL: https://vip.ceshiren.com/#/ui_study/frame

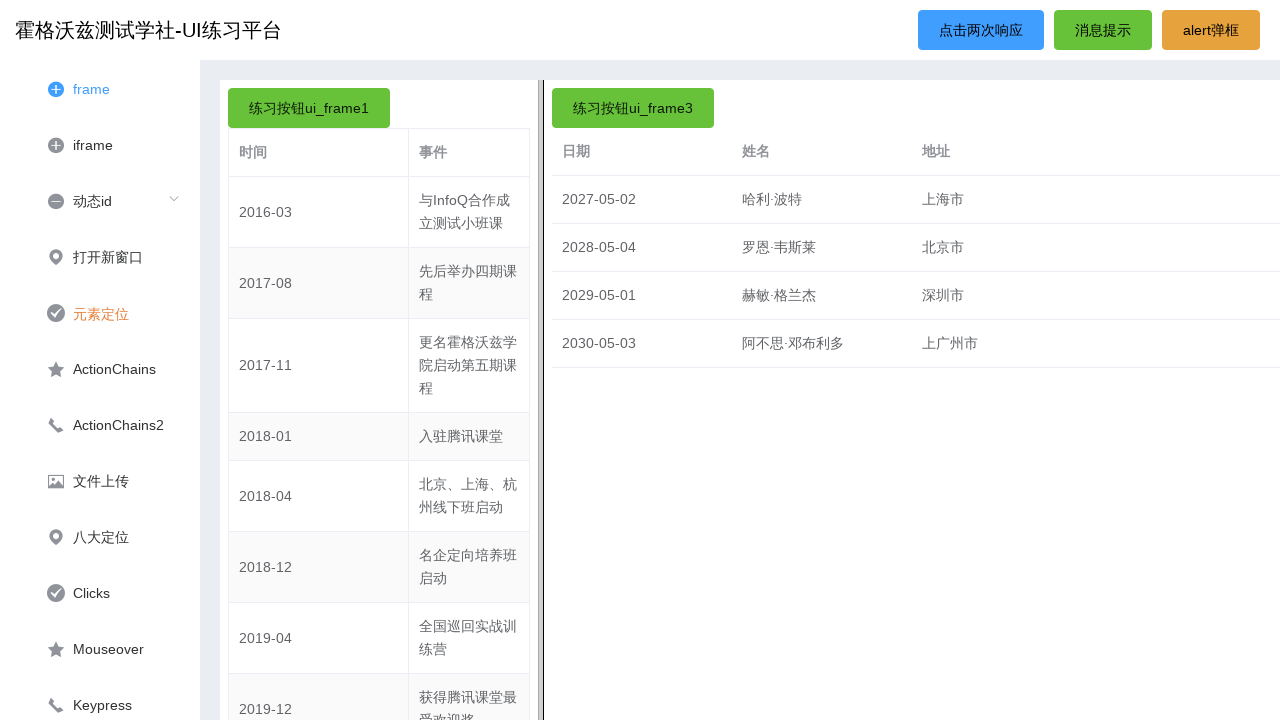

Navigated to frame study page
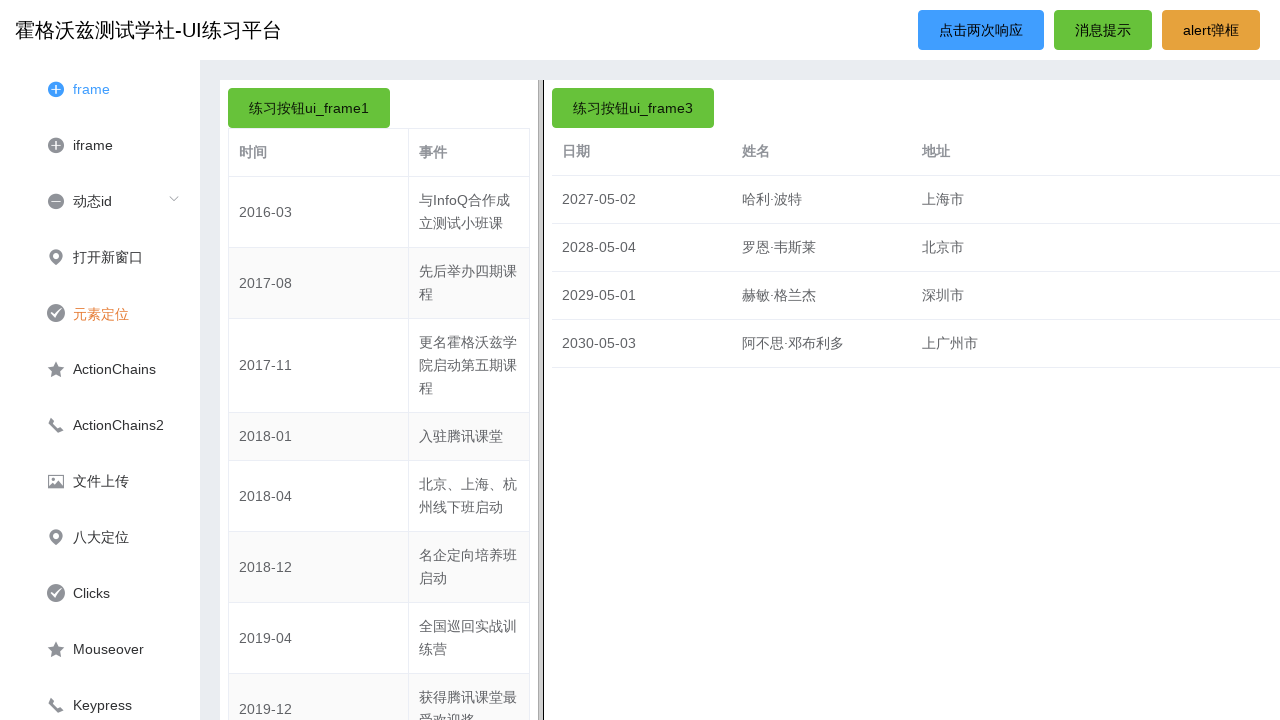

Clicked the success button at (1103, 30) on #success_btn
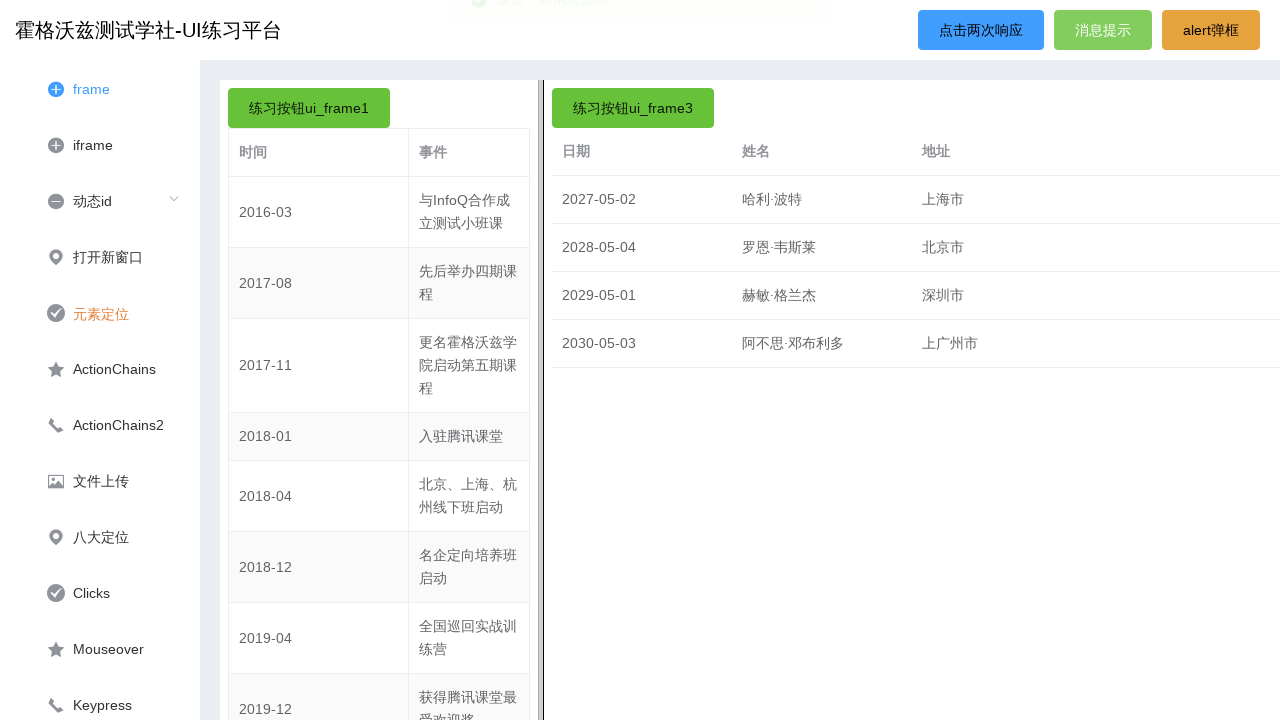

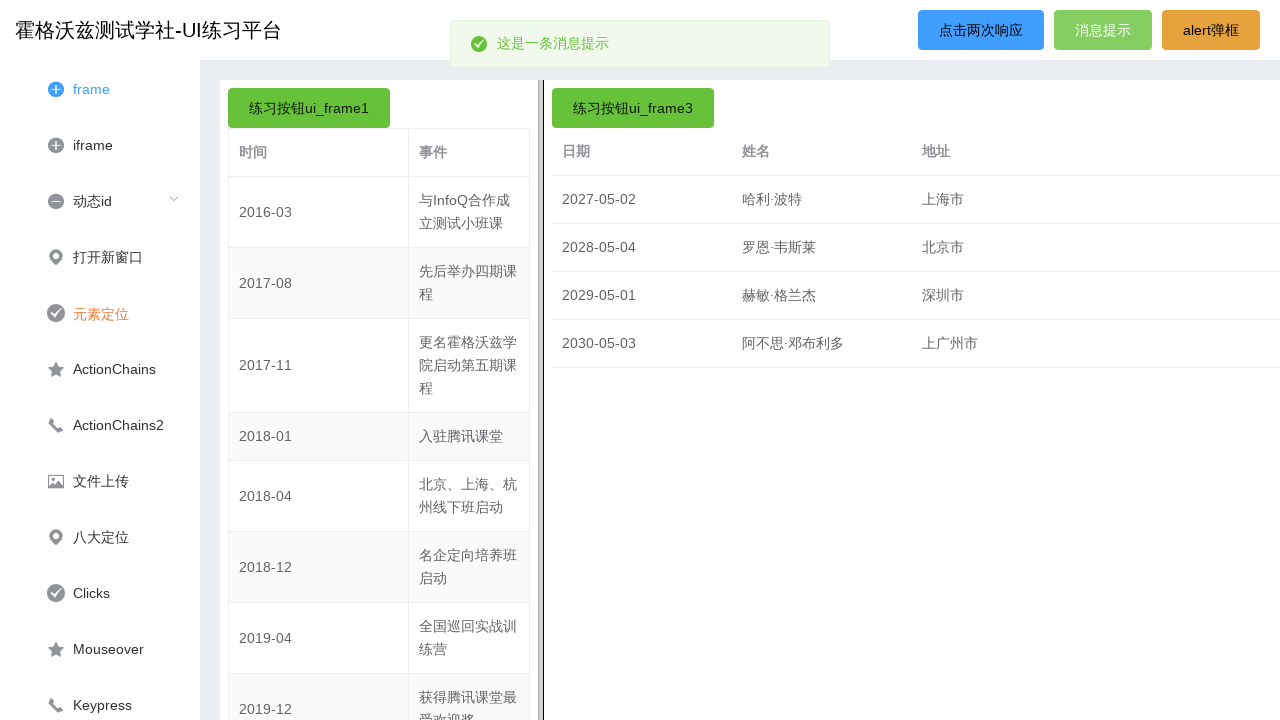